Tests the search functionality on Macy's website by searching for "jeans" keyword

Starting URL: http://www.macys.com/

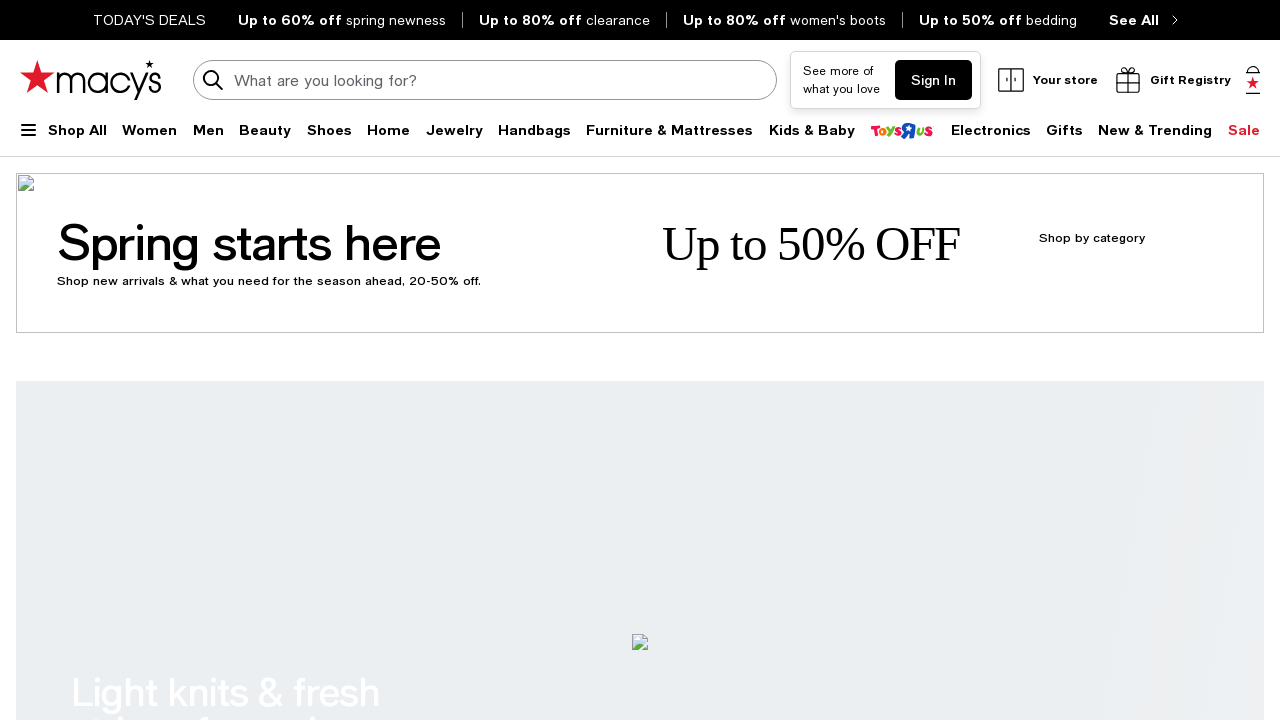

Filled search box with 'jeans' keyword on input[name='keyword'], input[id='globalSearchInputField'], input[type='search']
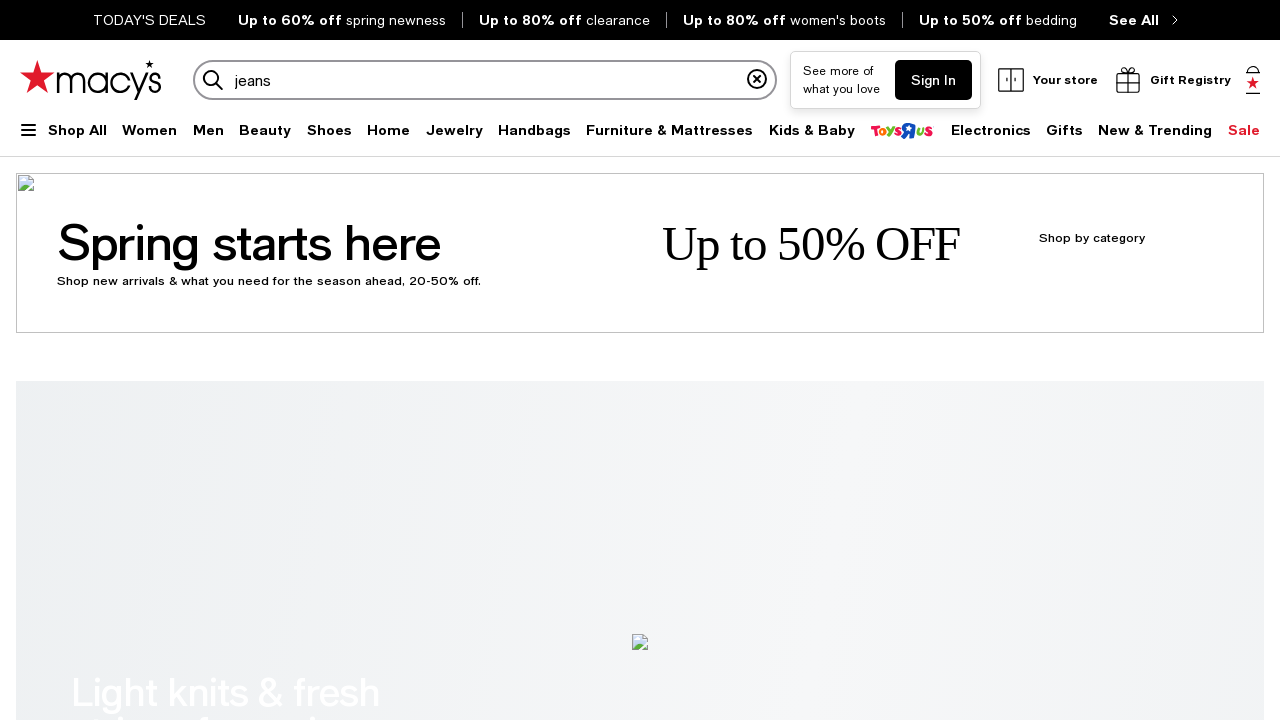

Pressed Enter to submit search for 'jeans' on input[name='keyword'], input[id='globalSearchInputField'], input[type='search']
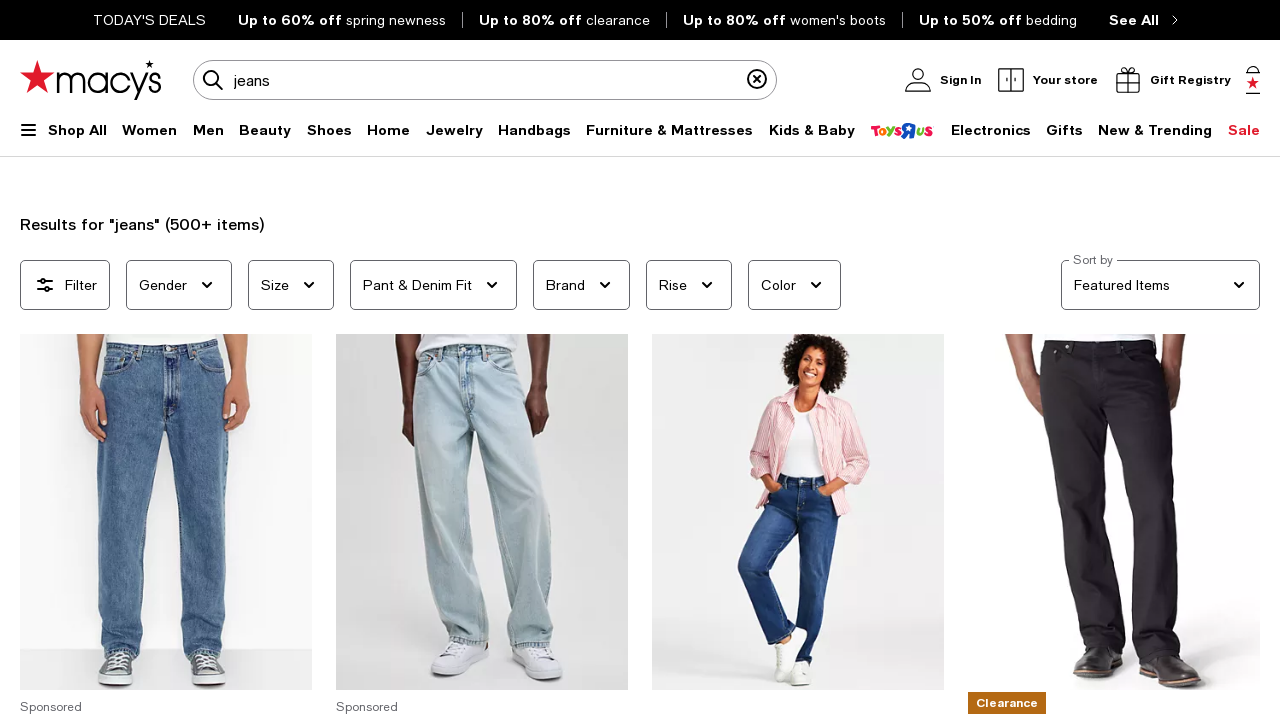

Search results page loaded successfully
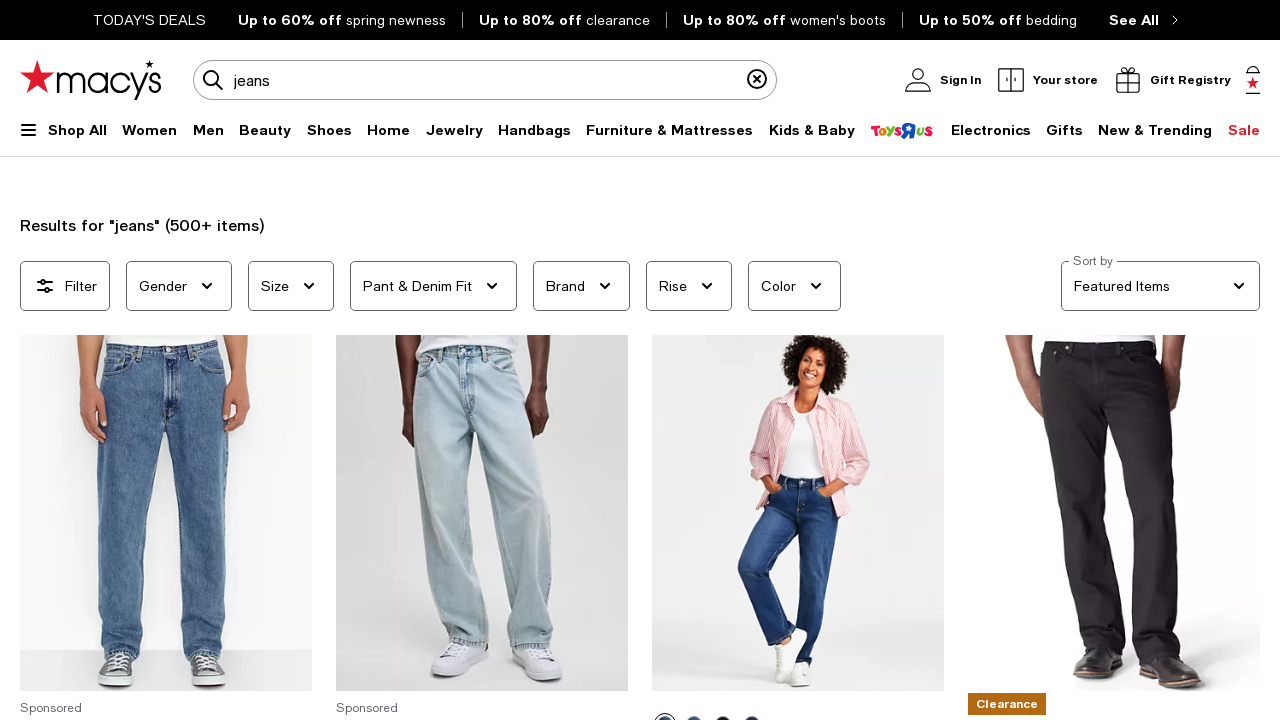

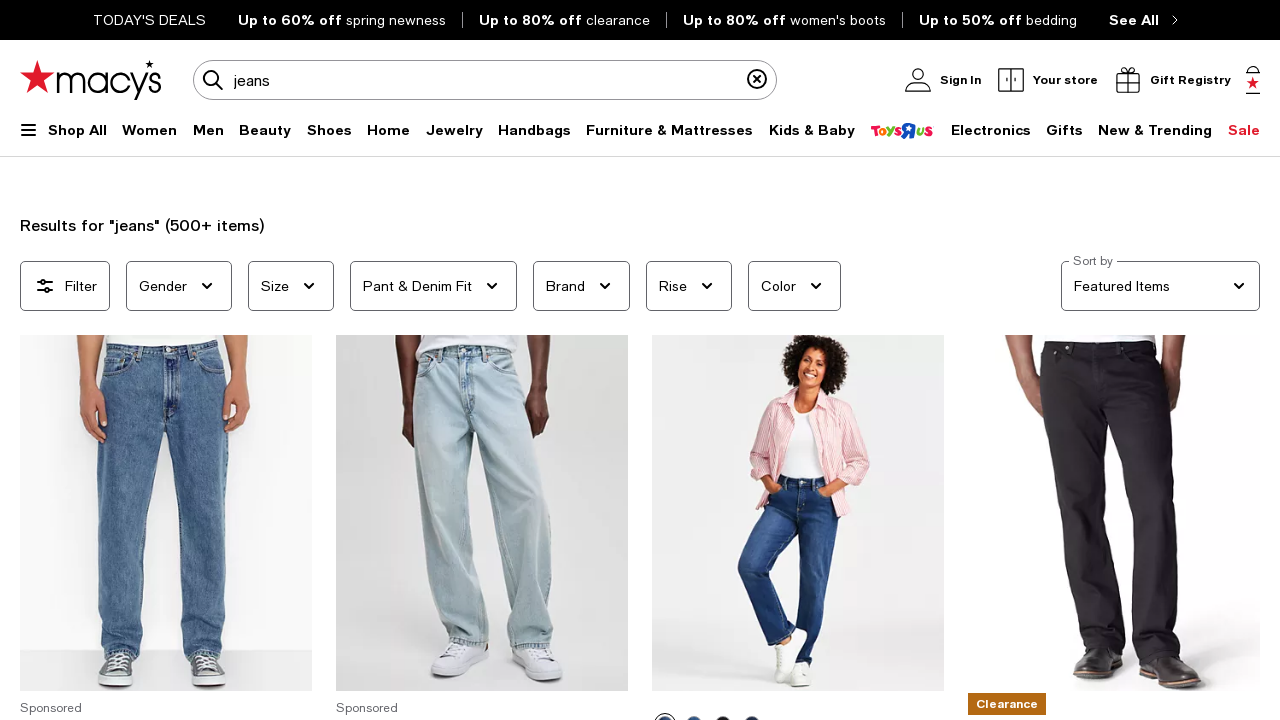